Tests dropdown and checkbox interactions on a travel booking form, including selecting senior citizen discount and adjusting passenger count

Starting URL: https://rahulshettyacademy.com/dropdownsPractise/

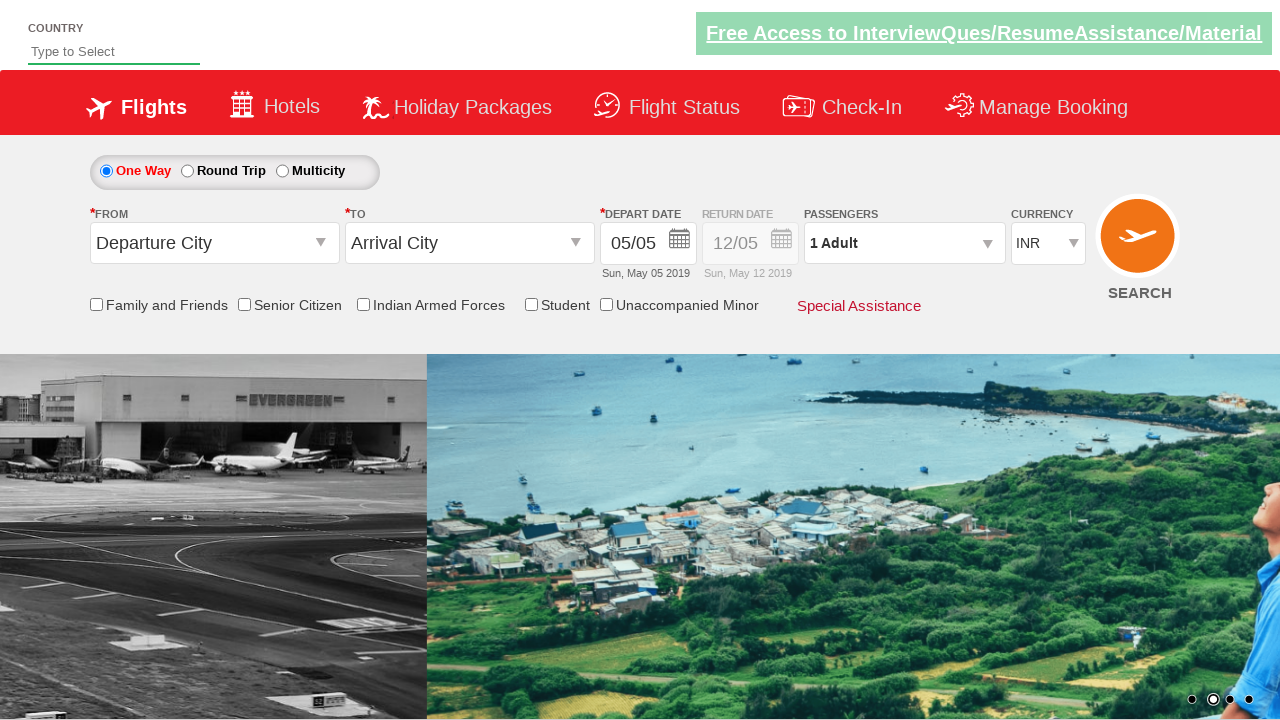

Clicked senior citizen discount checkbox at (244, 304) on input[id*='SeniorCitizenDiscount']
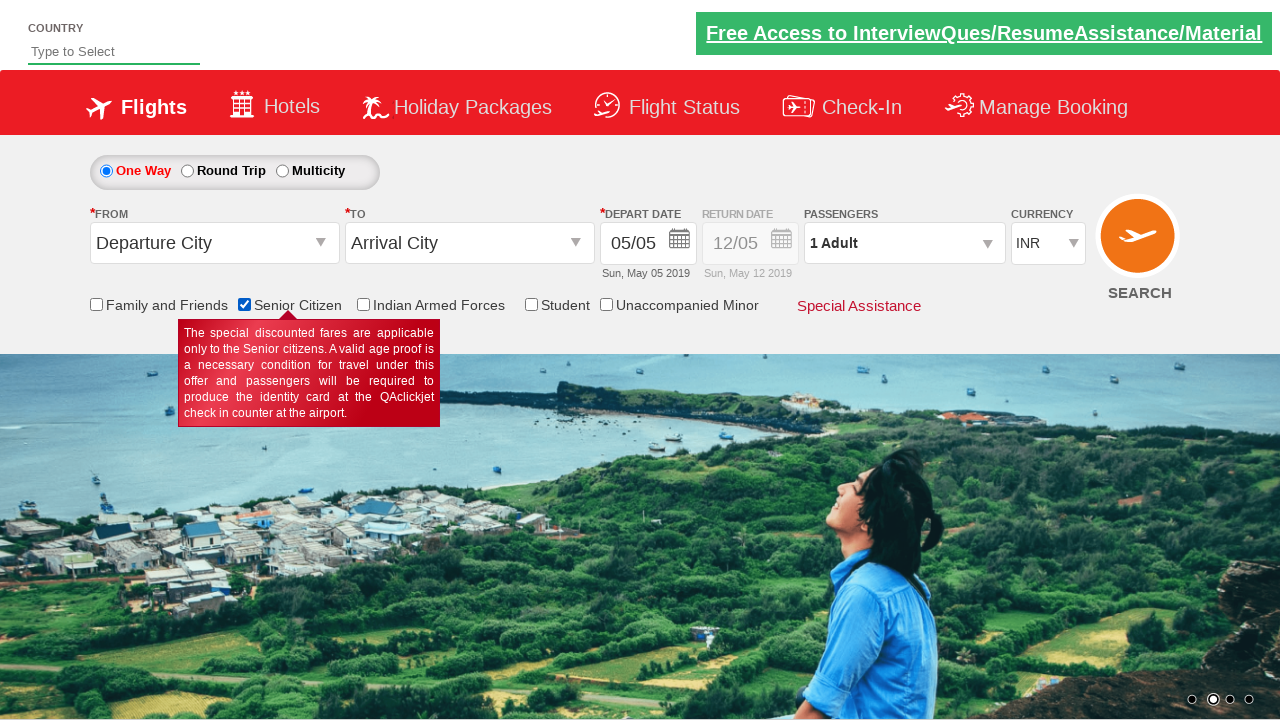

Clicked passenger info dropdown to open it at (904, 243) on #divpaxinfo
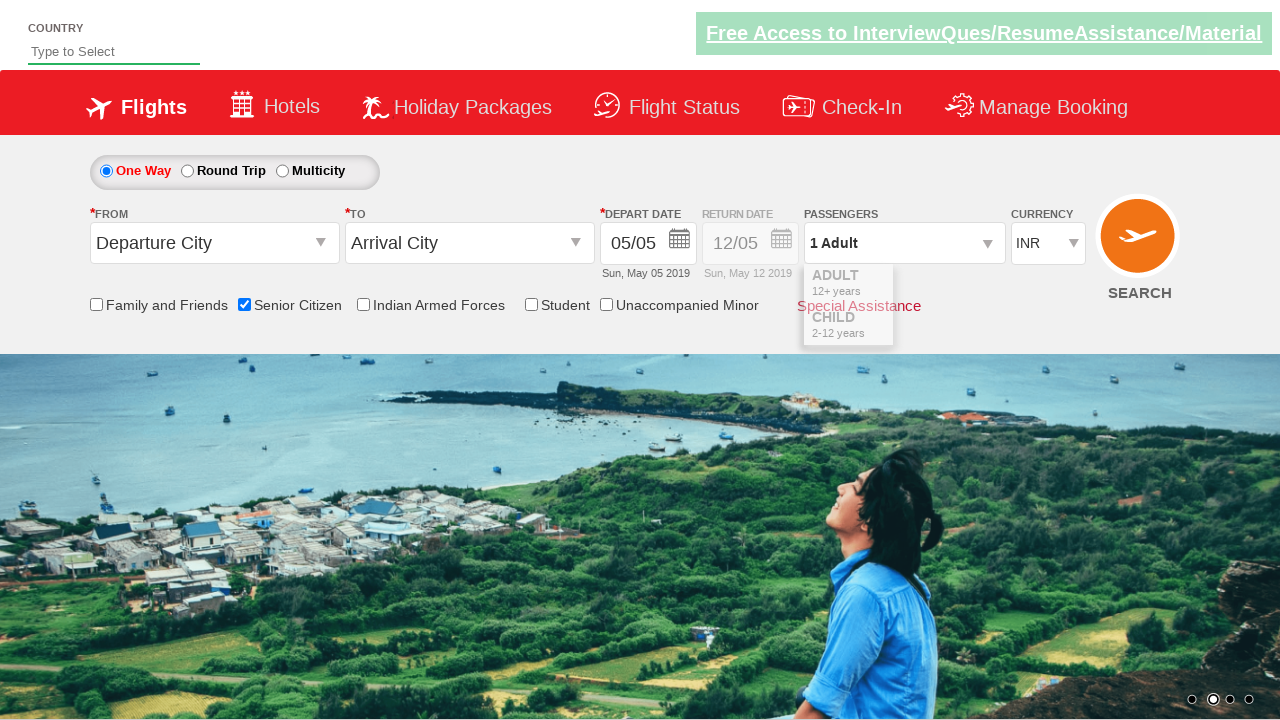

Waited 3 seconds for dropdown to fully open
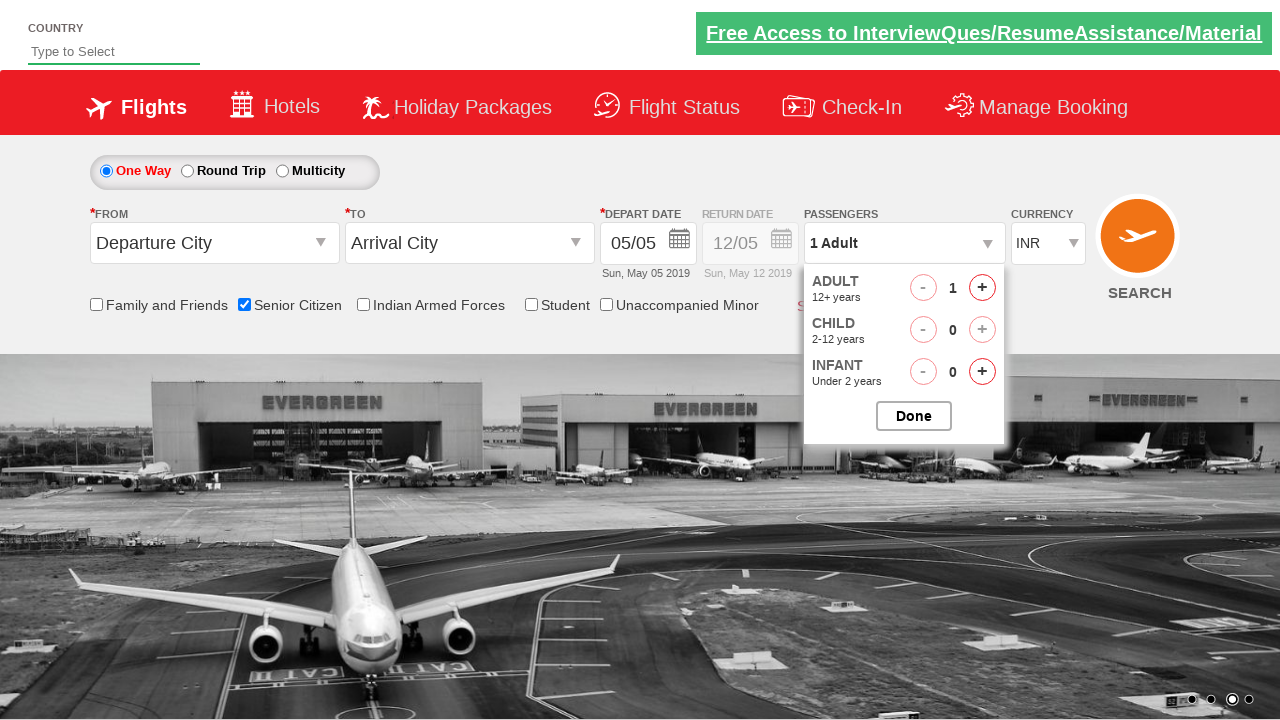

Clicked 'Add Adult' button (iteration 1/4) at (982, 288) on #hrefIncAdt
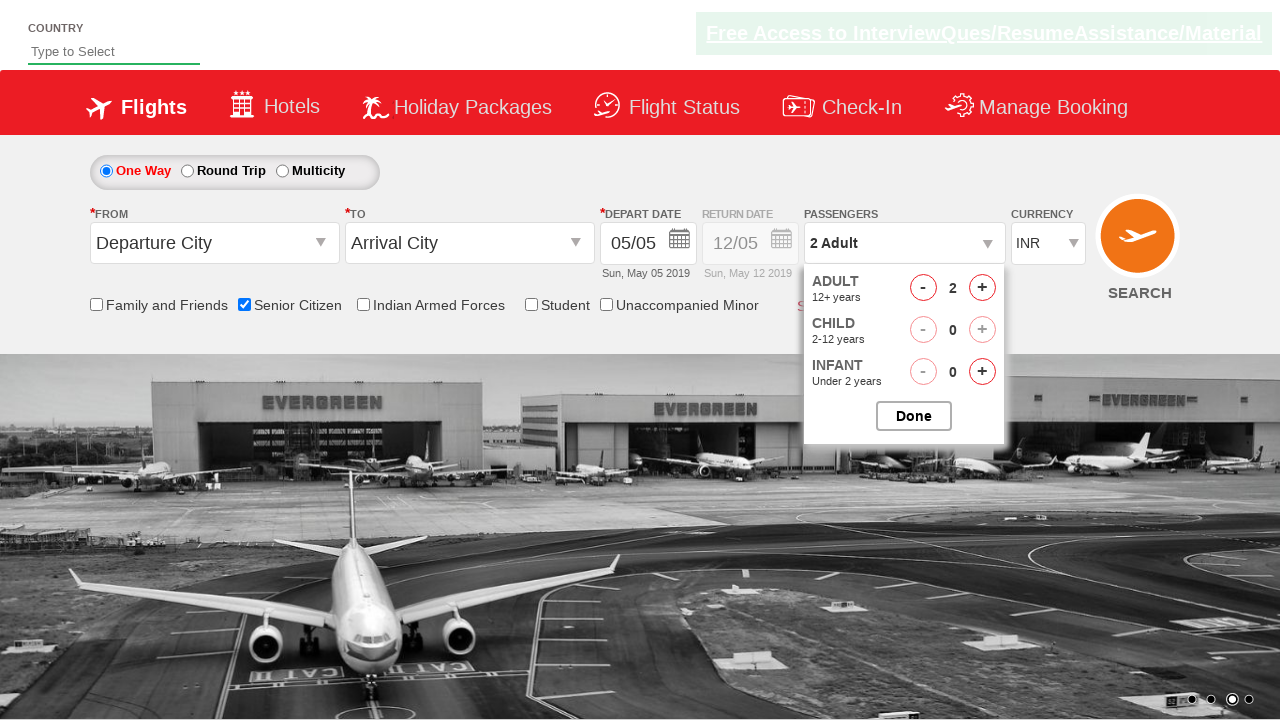

Clicked 'Add Adult' button (iteration 2/4) at (982, 288) on #hrefIncAdt
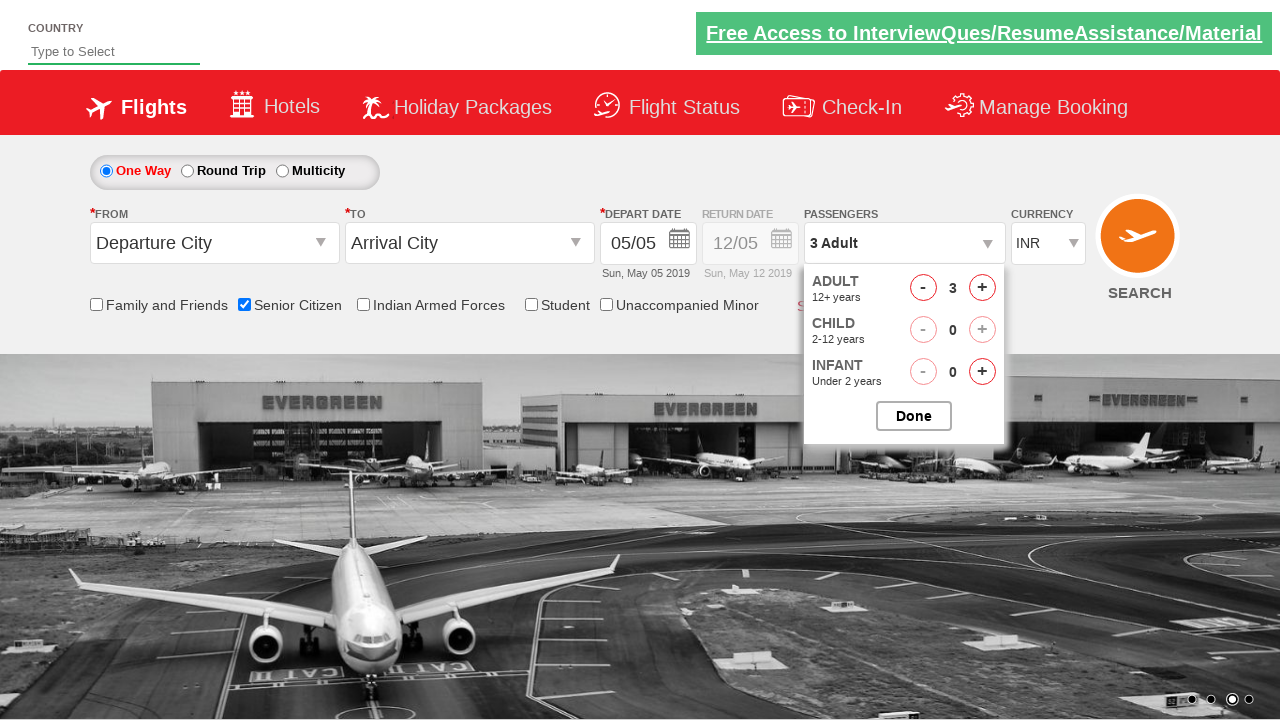

Clicked 'Add Adult' button (iteration 3/4) at (982, 288) on #hrefIncAdt
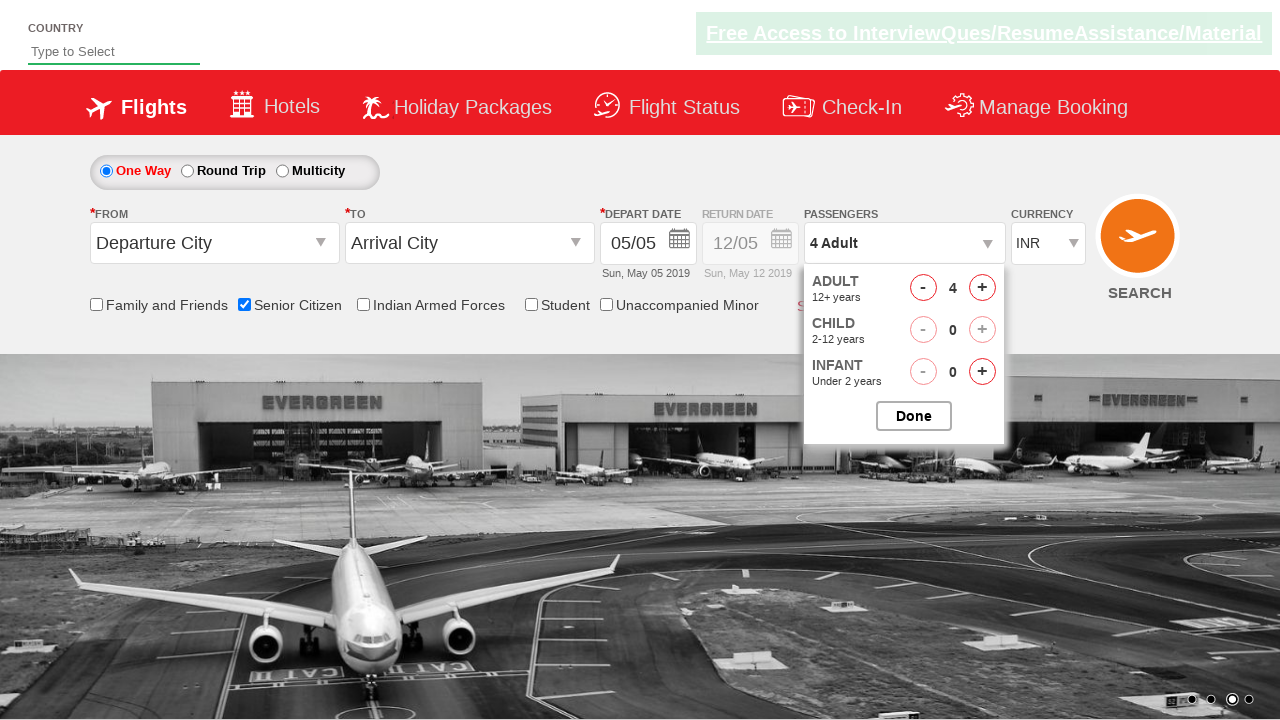

Clicked 'Add Adult' button (iteration 4/4) at (982, 288) on #hrefIncAdt
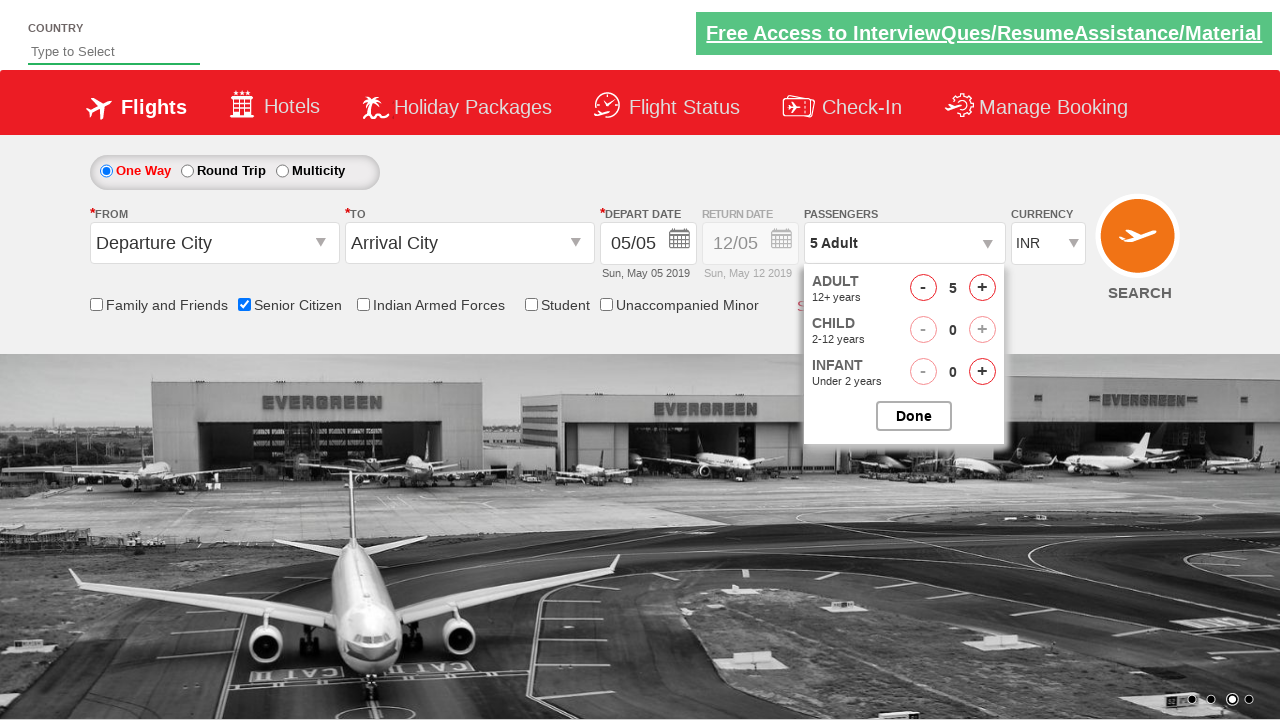

Clicked Done button to close passenger selection dropdown at (914, 416) on #btnclosepaxoption
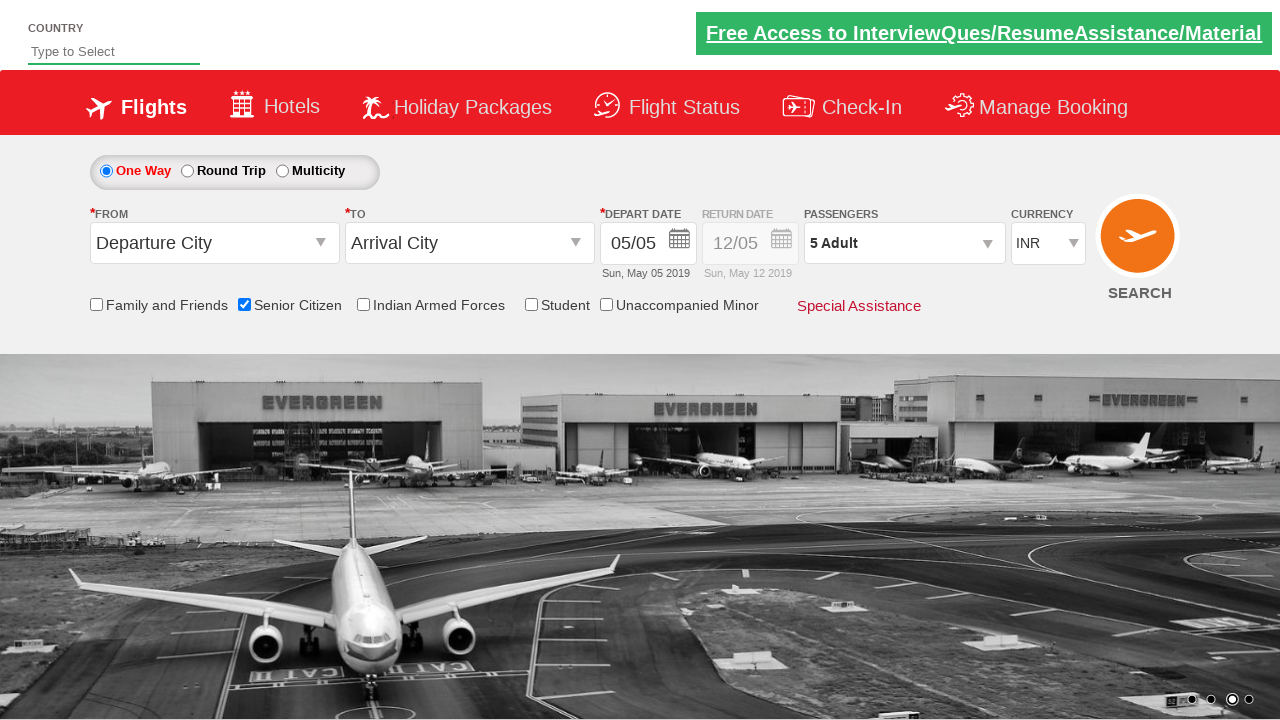

Retrieved passenger info text: 5 Adult
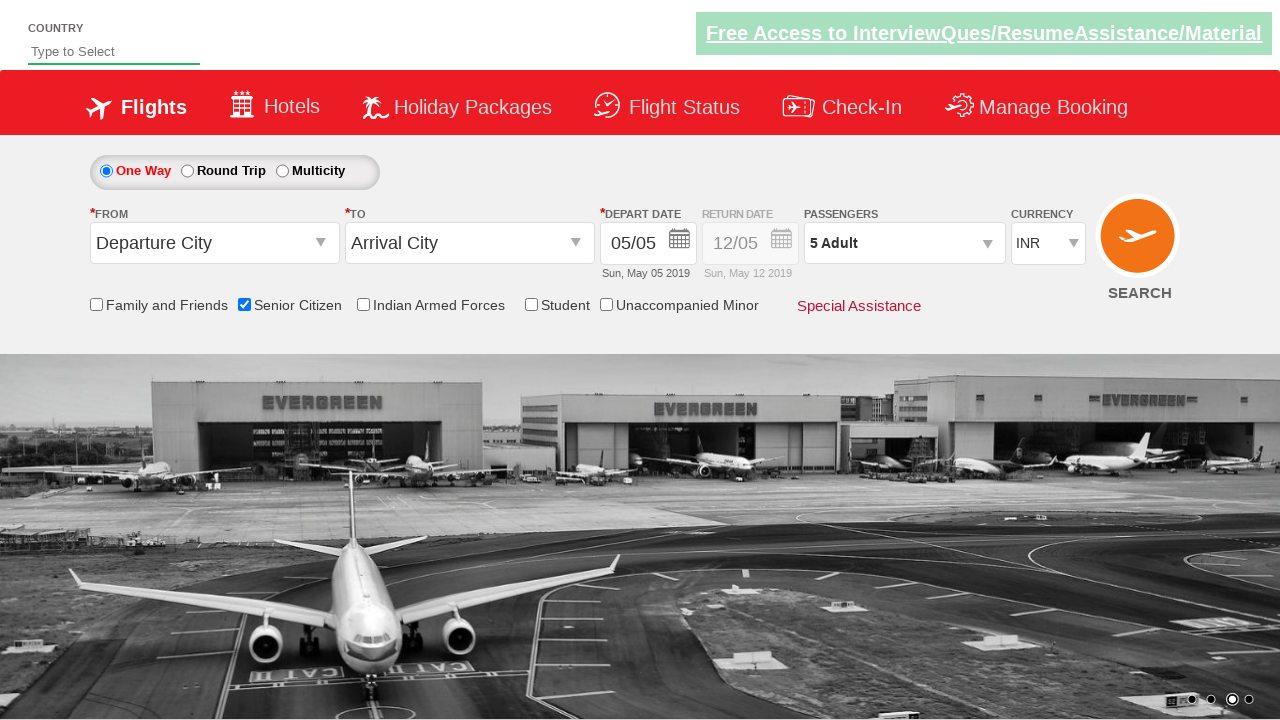

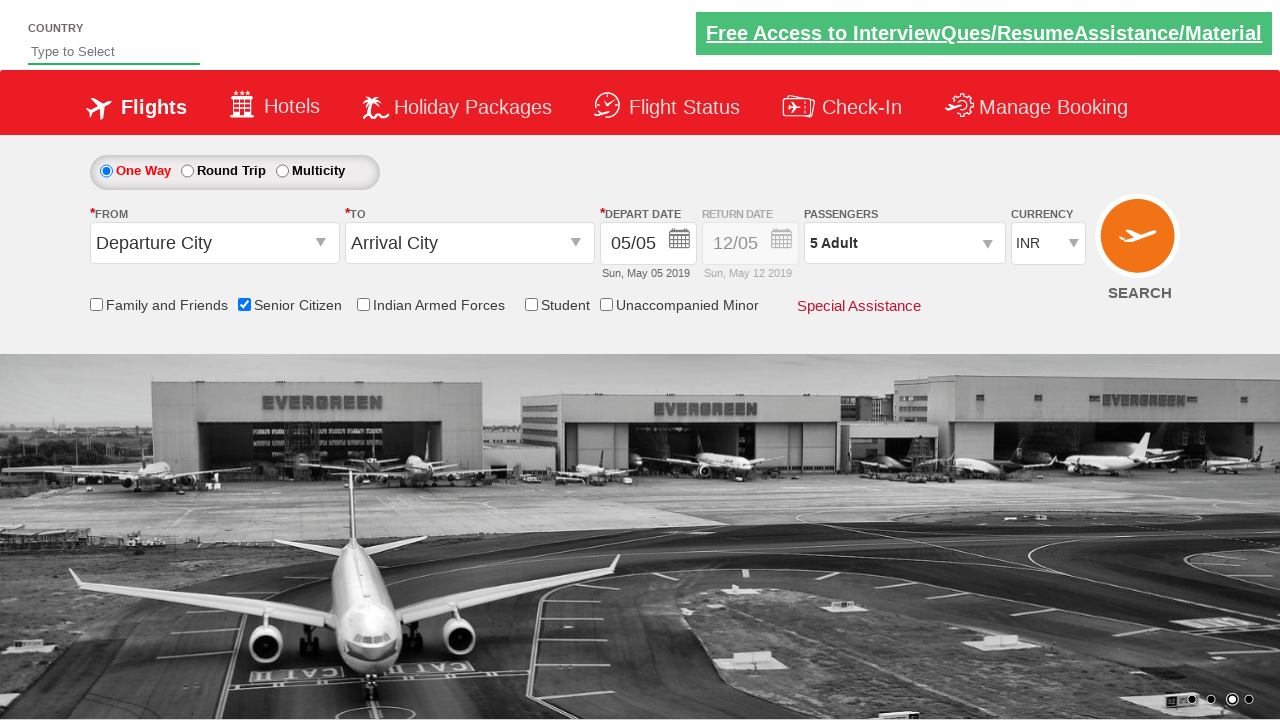